Tests JavaScript alert handling by triggering and interacting with simple alerts, confirmation dialogs, and prompt alerts

Starting URL: https://the-internet.herokuapp.com/javascript_alerts

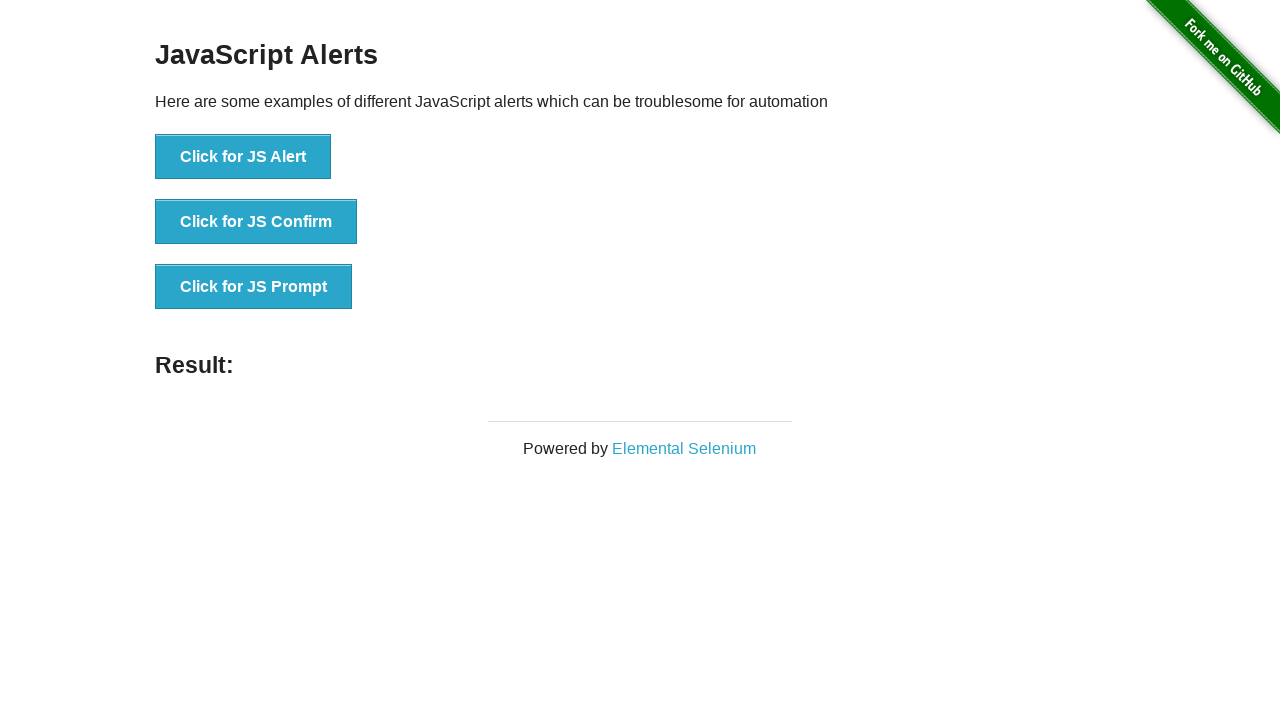

Clicked button to trigger simple alert at (243, 157) on button[onclick='jsAlert()']
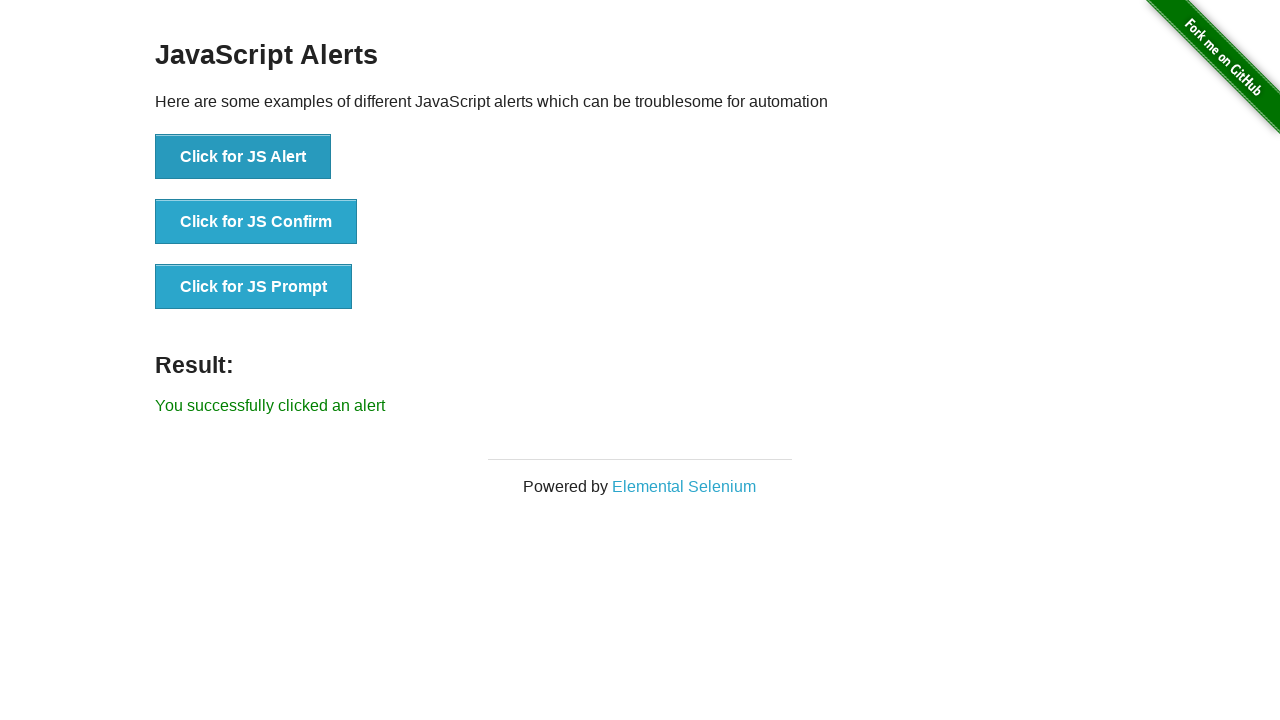

Clicked button to trigger simple alert and accepted it at (243, 157) on button[onclick='jsAlert()']
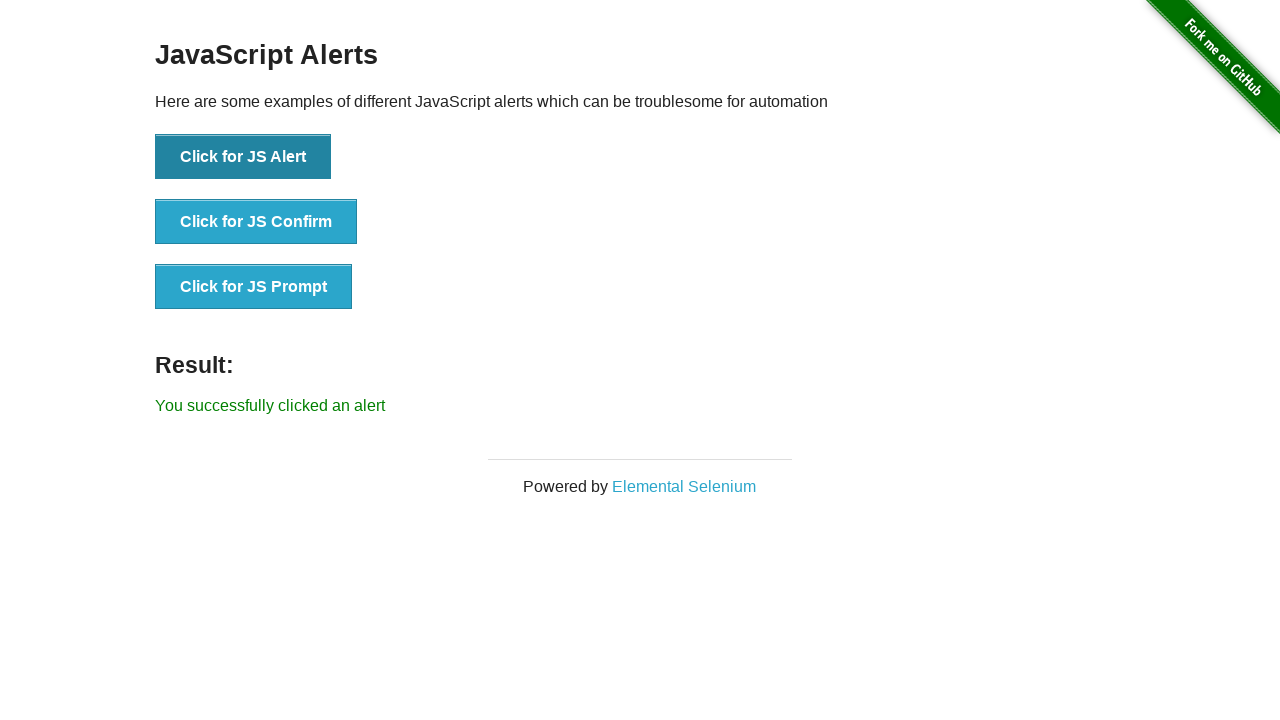

Clicked button to trigger confirmation dialog at (256, 222) on button[onclick='jsConfirm()']
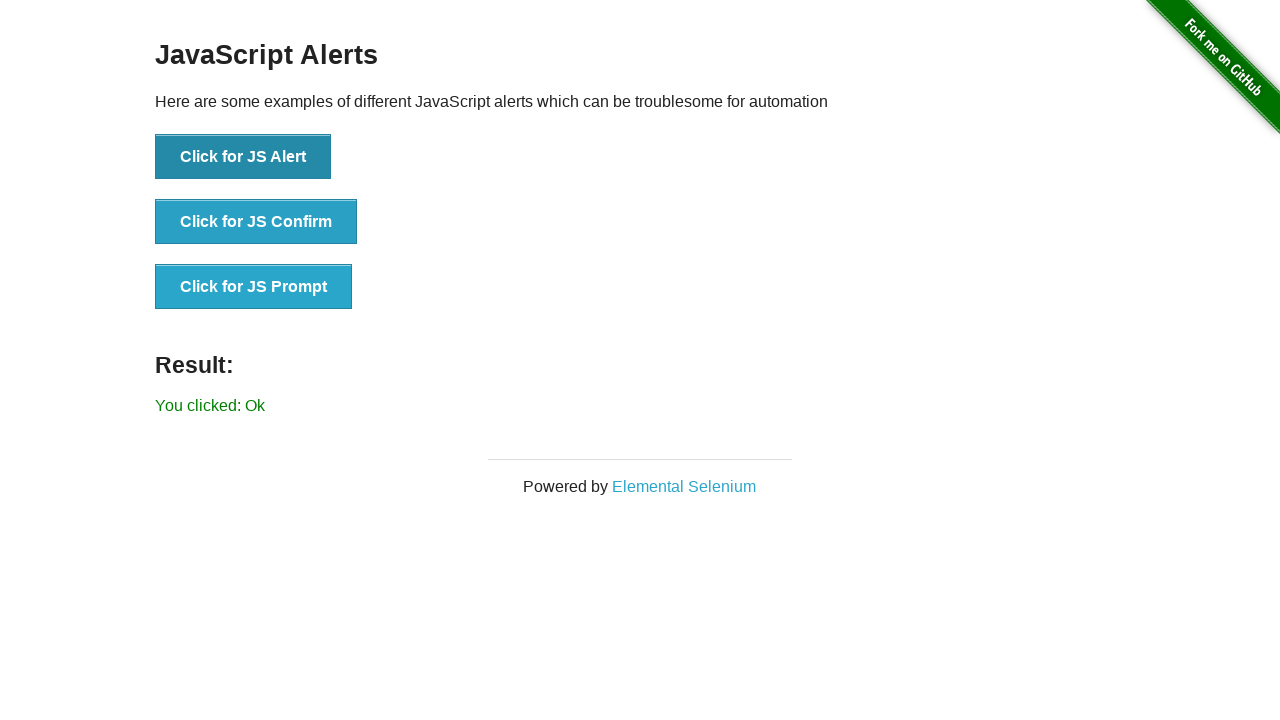

Clicked button to trigger confirmation dialog and dismissed it at (256, 222) on button[onclick='jsConfirm()']
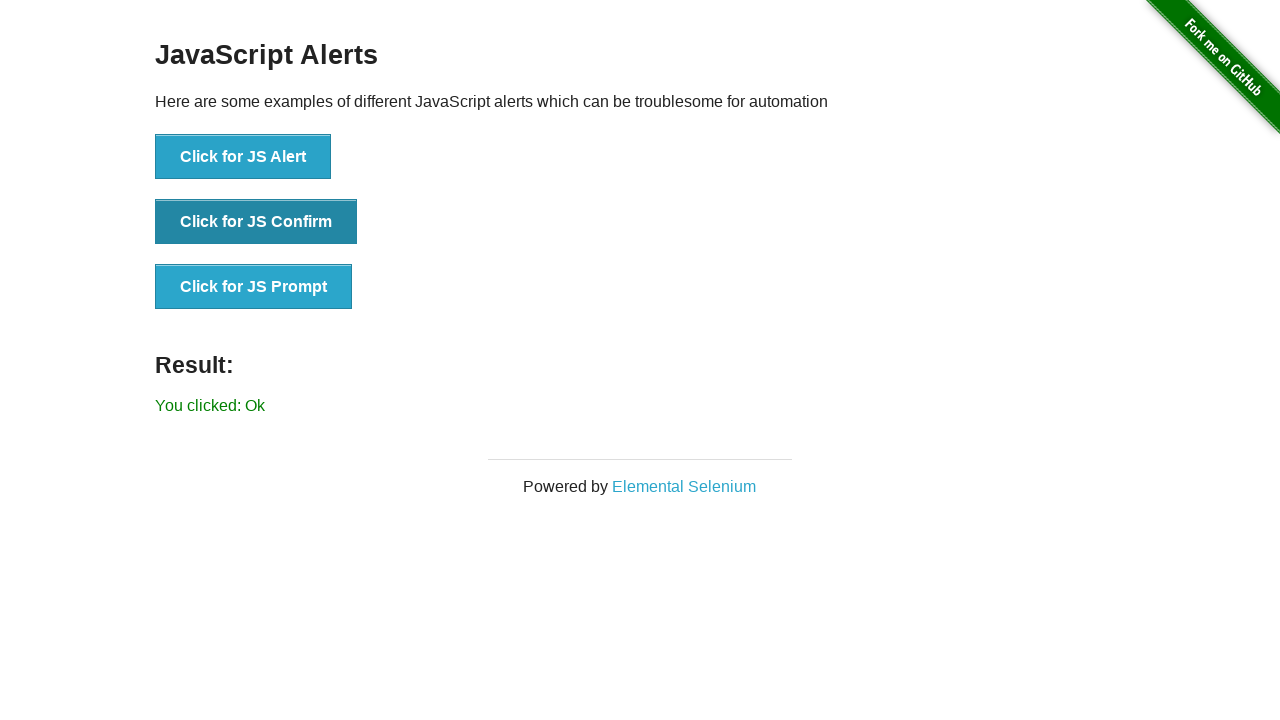

Clicked button to trigger prompt alert at (254, 287) on button[onclick='jsPrompt()']
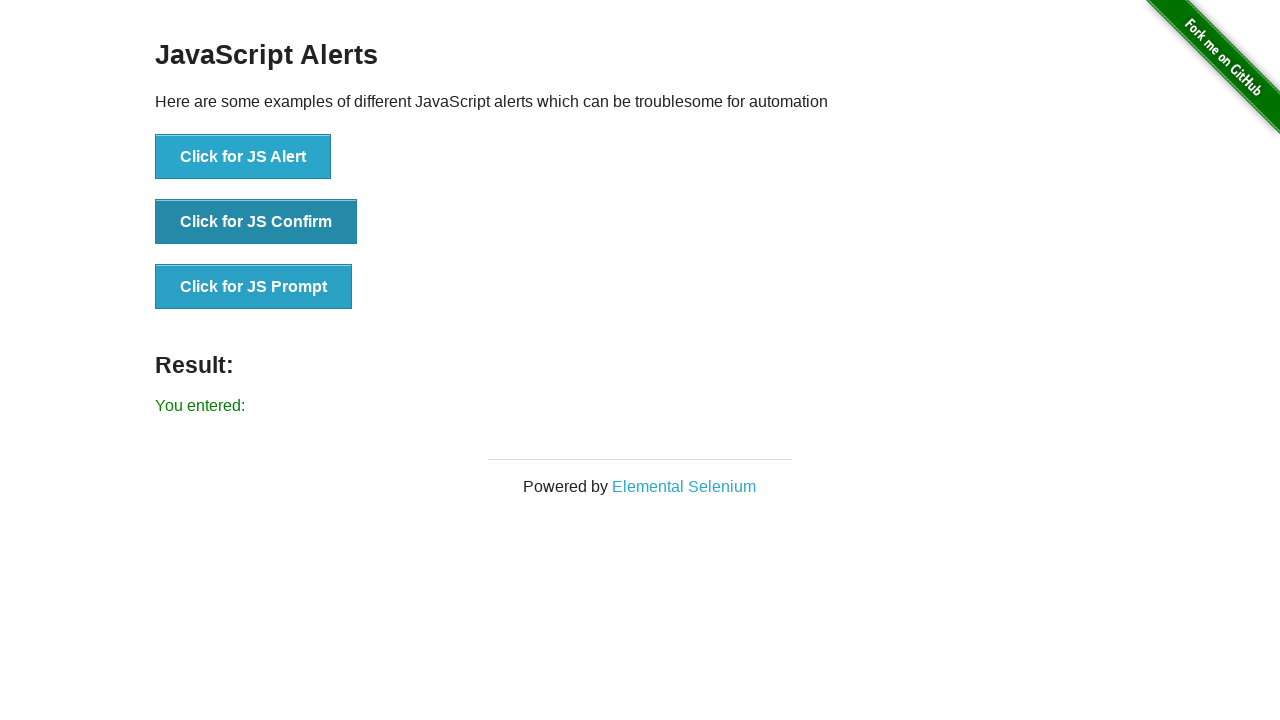

Clicked button to trigger prompt alert and accepted with text input 'Hello from Selenium!' at (254, 287) on button[onclick='jsPrompt()']
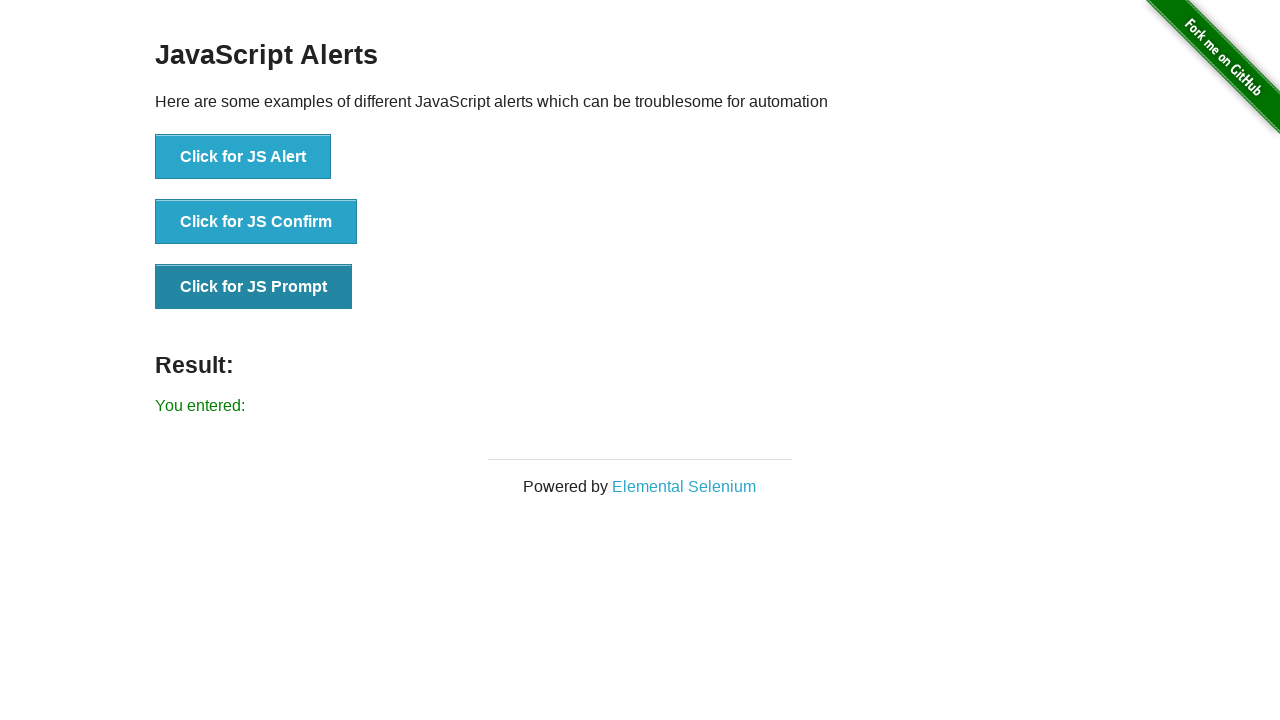

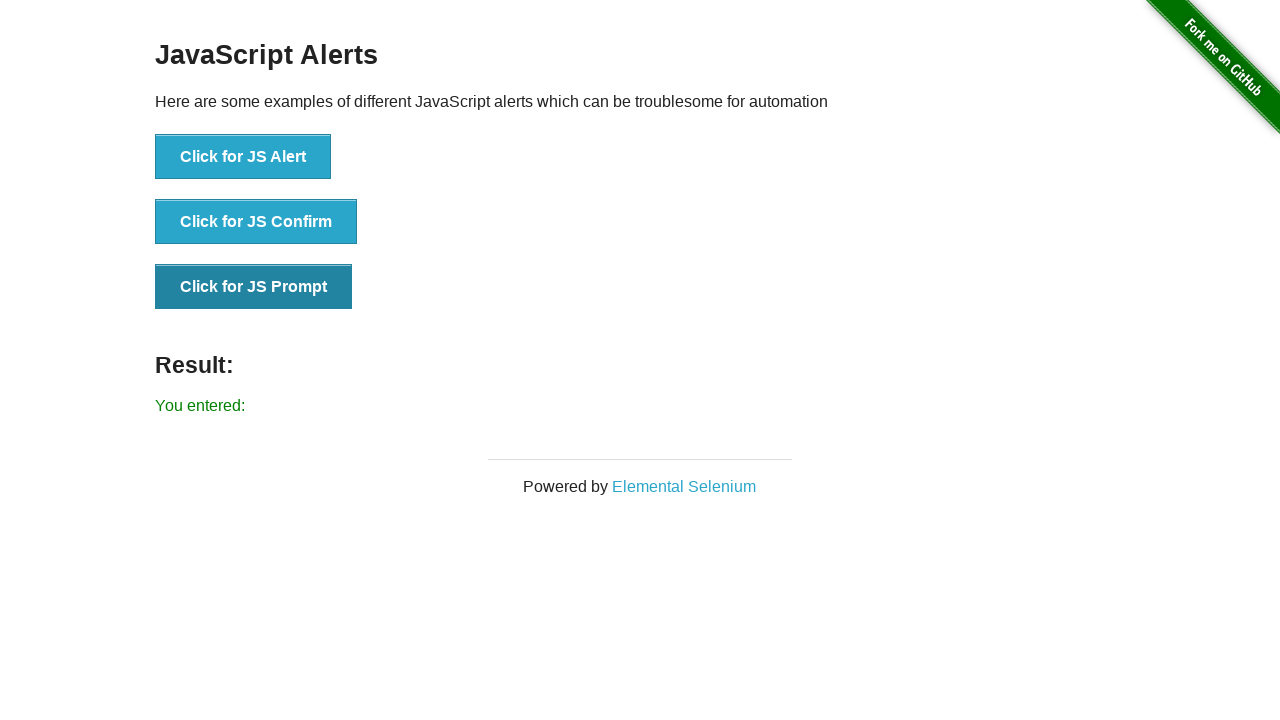